Tests mouse hover and keyboard interactions by hovering over the shopping cart link, clicking the search icon, and typing a search query with shift key modifier to capitalize the first letter

Starting URL: https://www.advantageonlineshopping.com

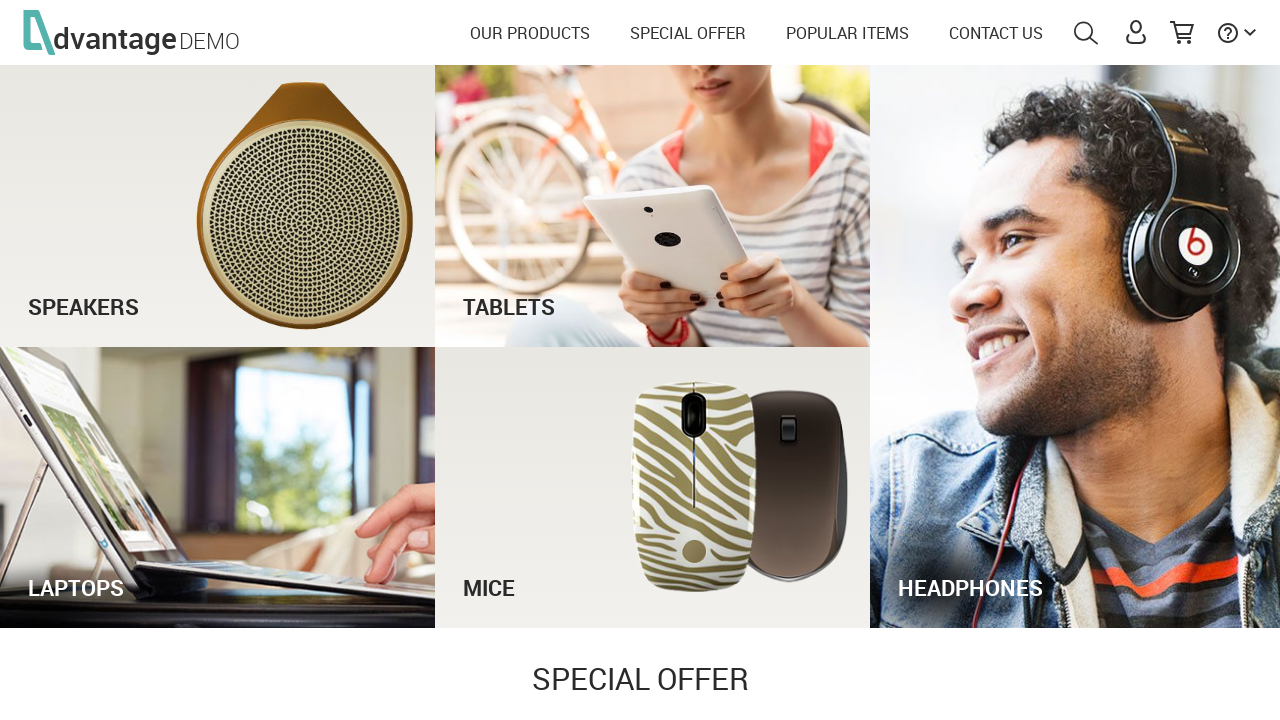

Page fully loaded - networkidle state reached
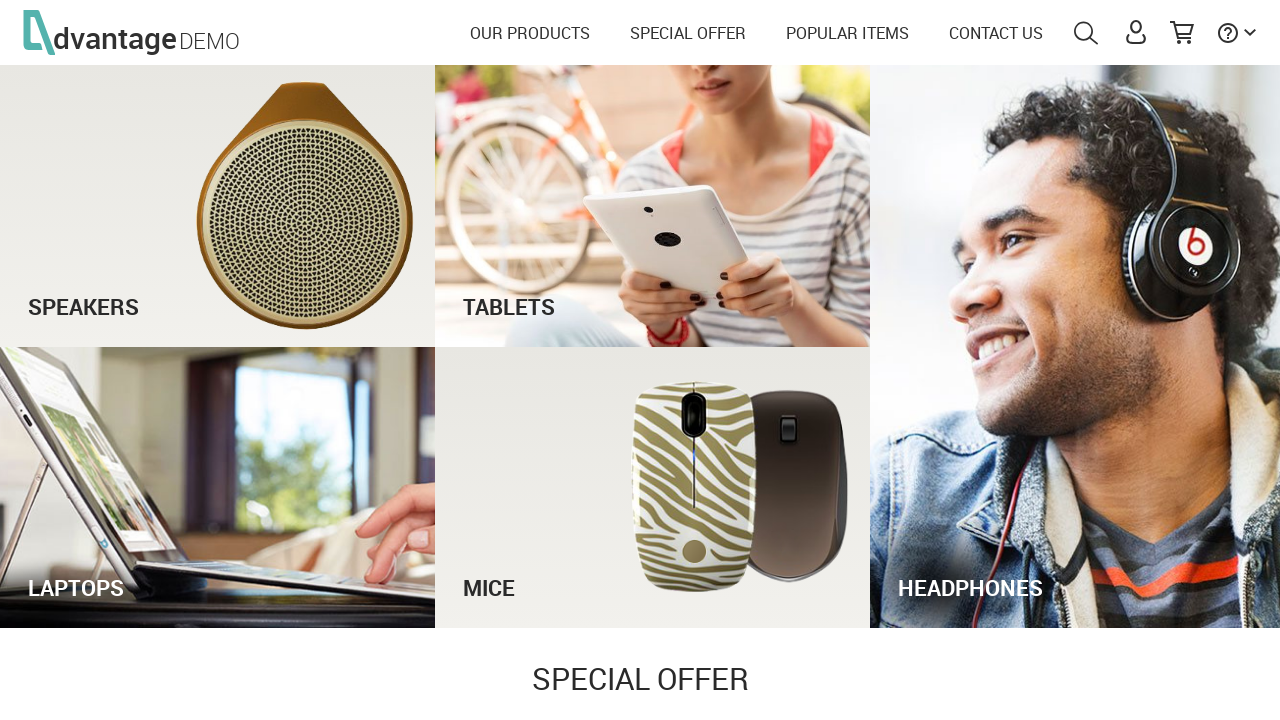

Hovered over shopping cart link at (1182, 34) on #shoppingCartLink
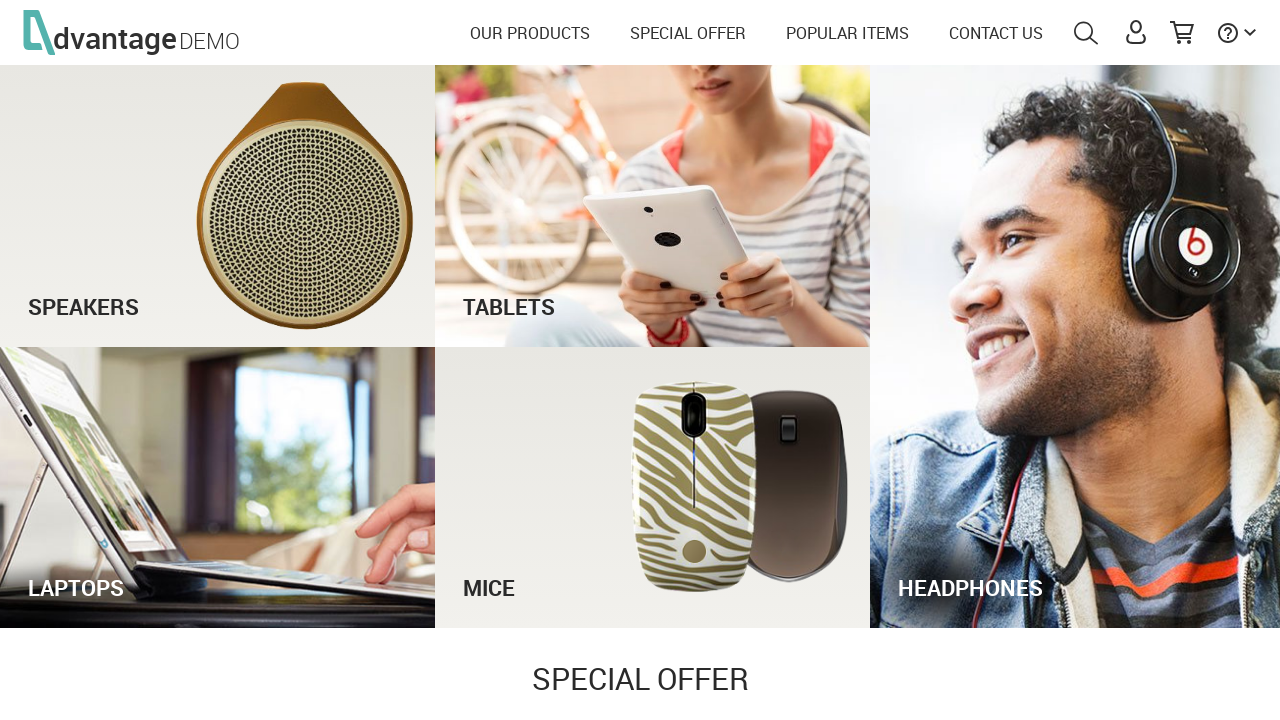

Clicked search icon at (1088, 40) on #search
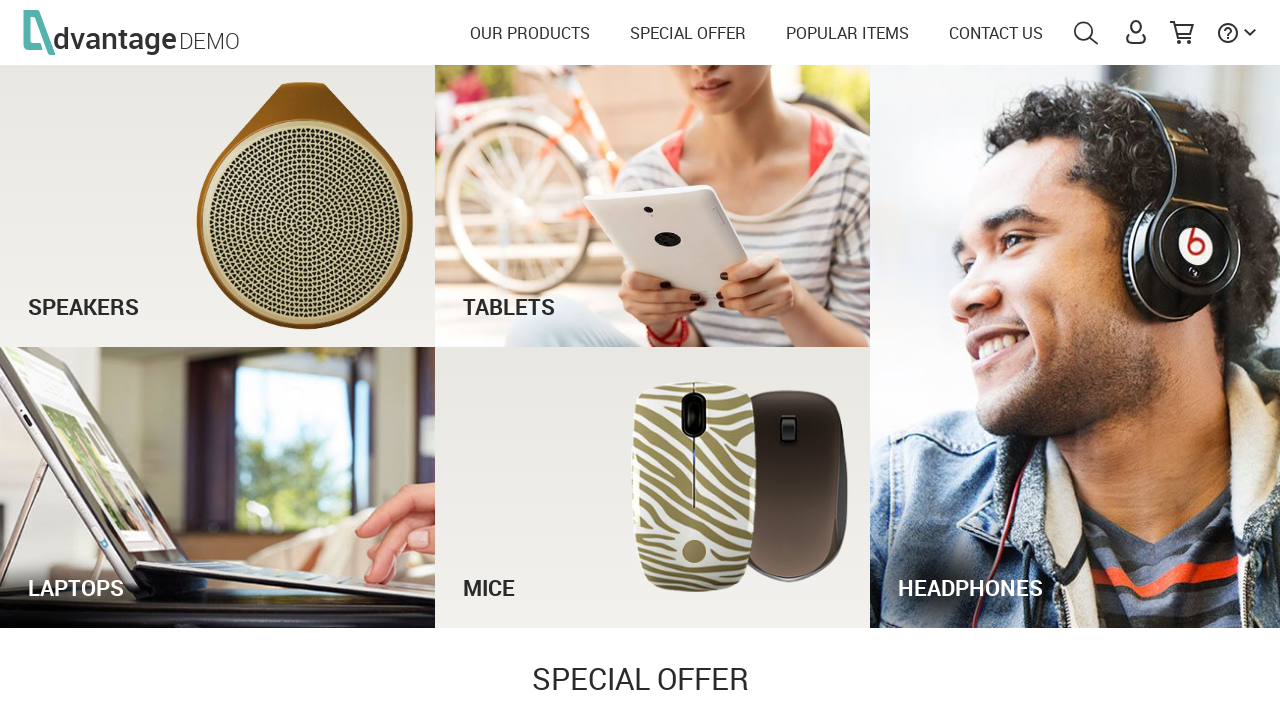

Search input field became visible
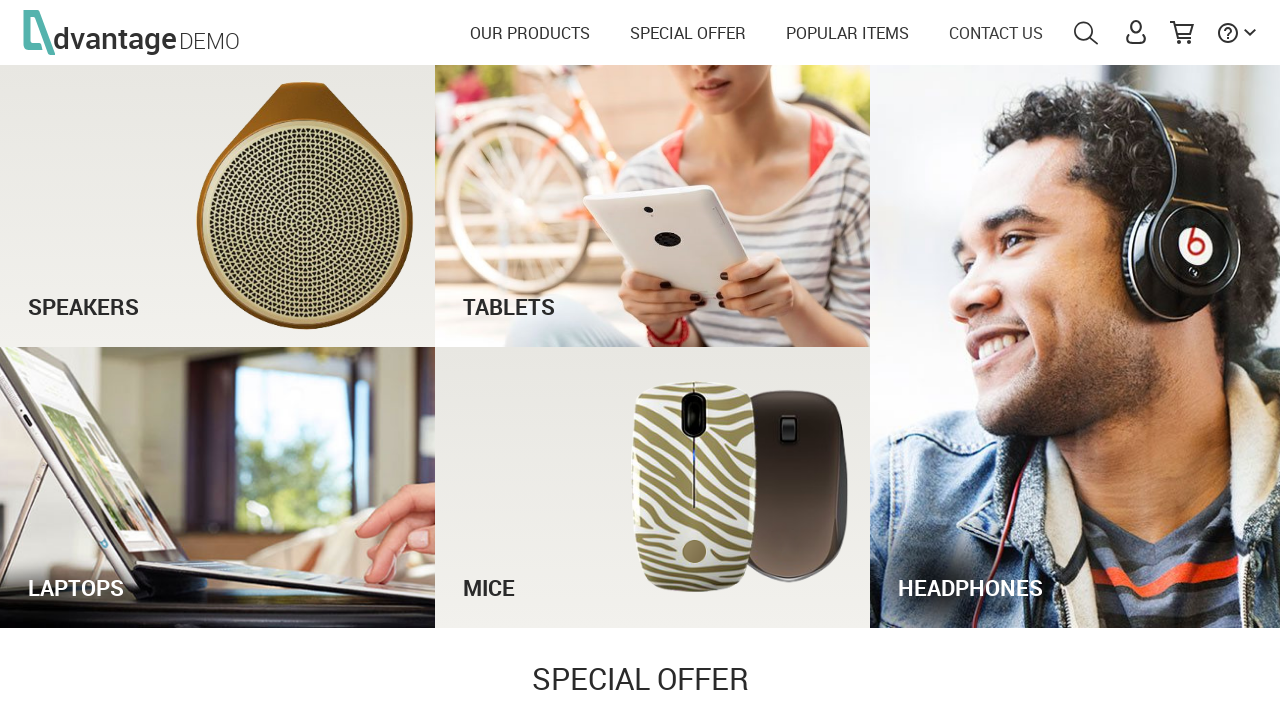

Clicked on search input field at (750, 30) on xpath=//div[@id='search']//input
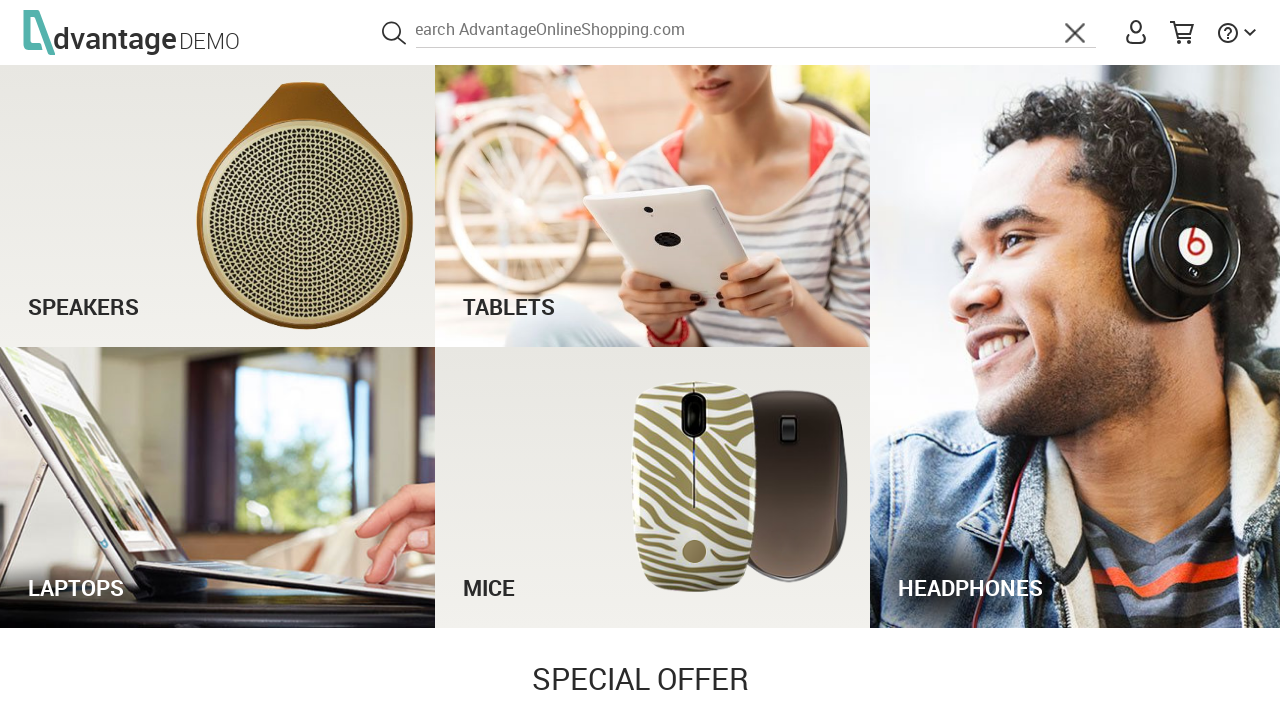

Typed 'Laptop' in search field on xpath=//div[@id='search']//input
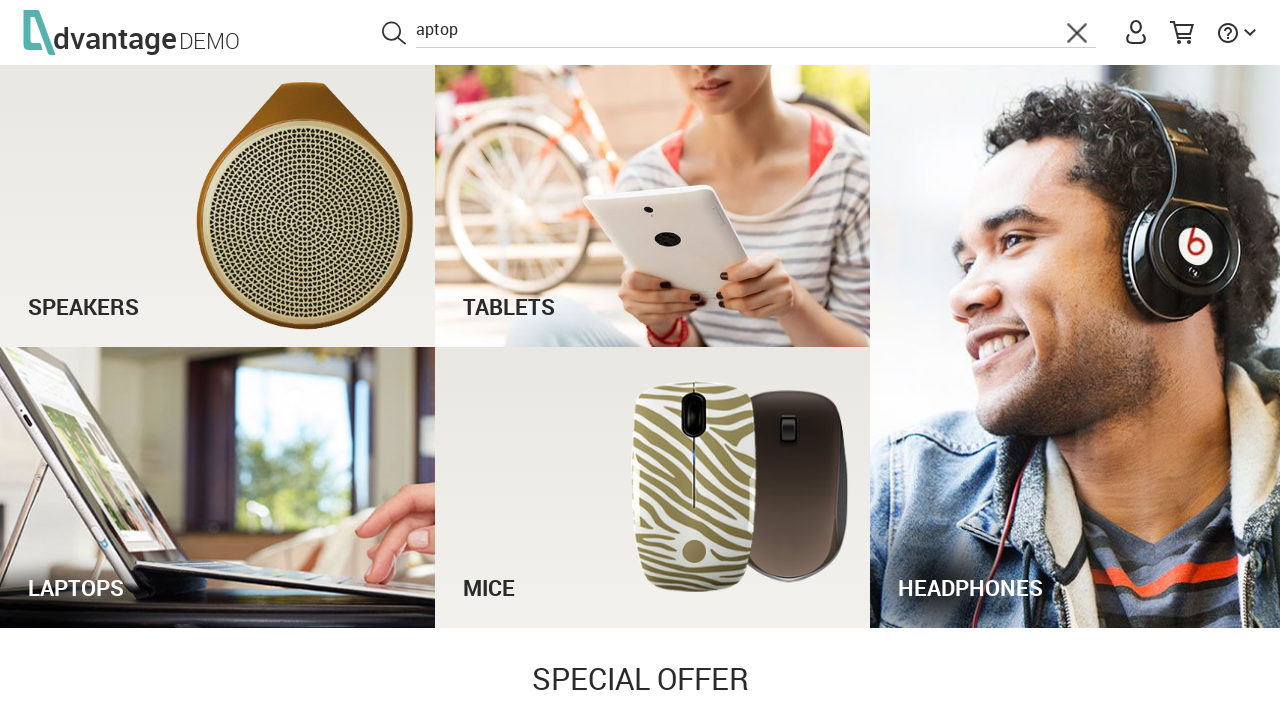

Pressed Enter to submit search query for 'Laptop' on xpath=//div[@id='search']//input
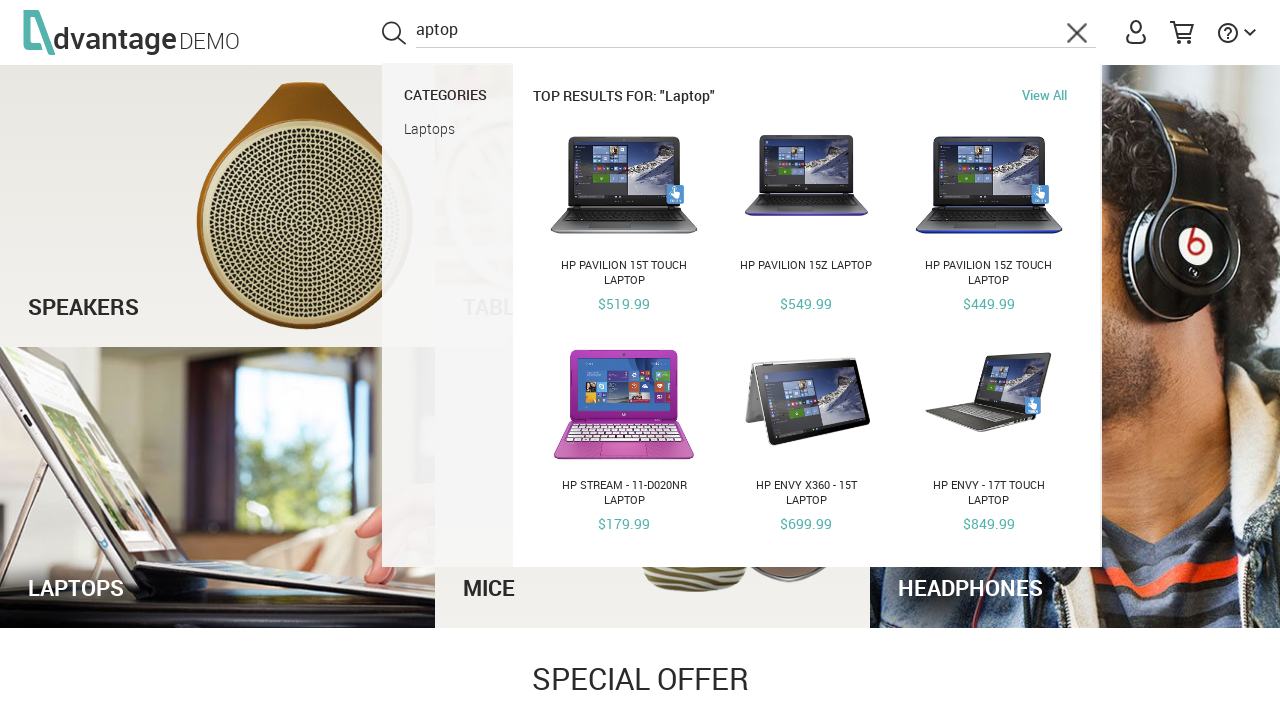

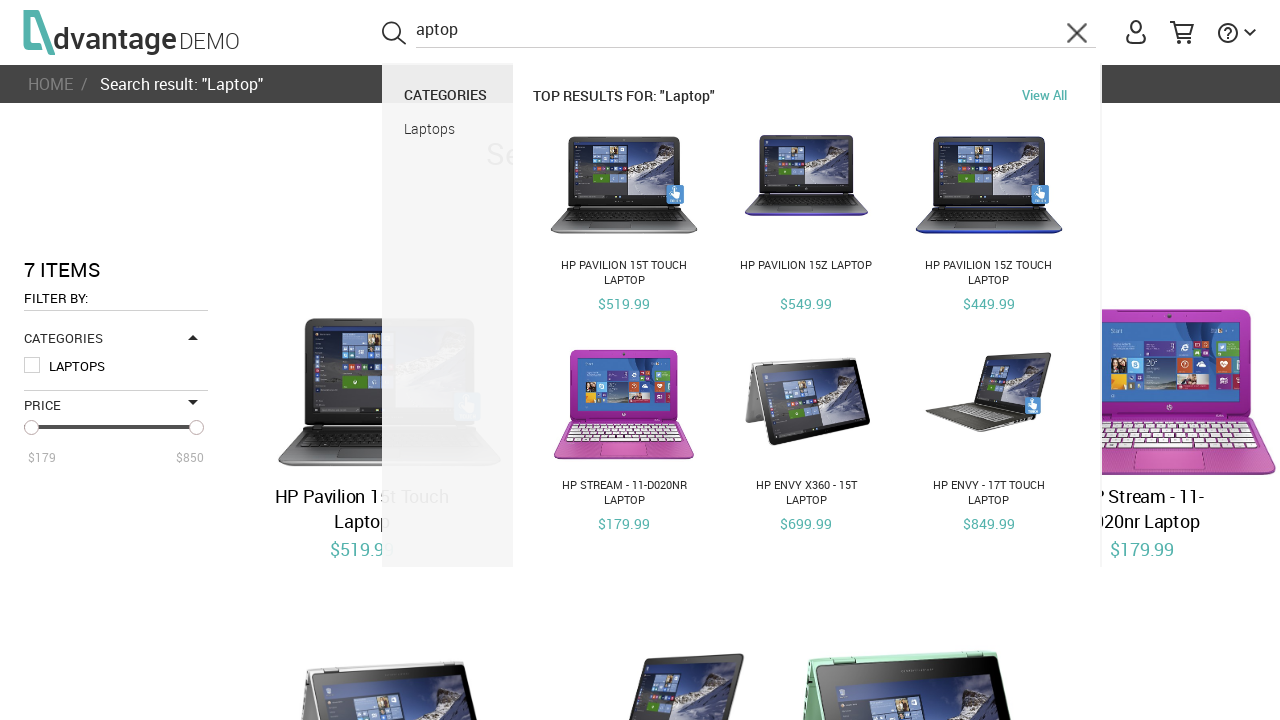